Tests a client-server form by filling out fields for first name, last name, age, country, and notes, then submitting the form.

Starting URL: https://testpages.eviltester.com/styled/validation/input-validation.html

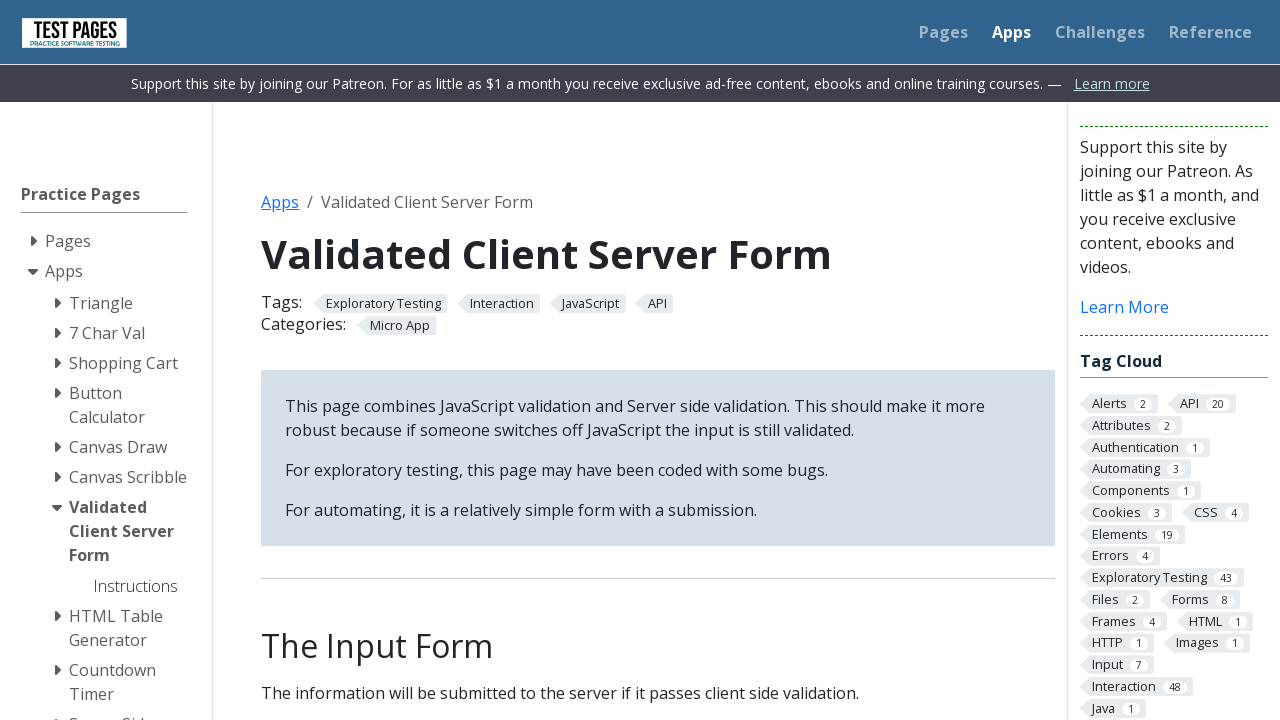

Navigated to client-server form validation page
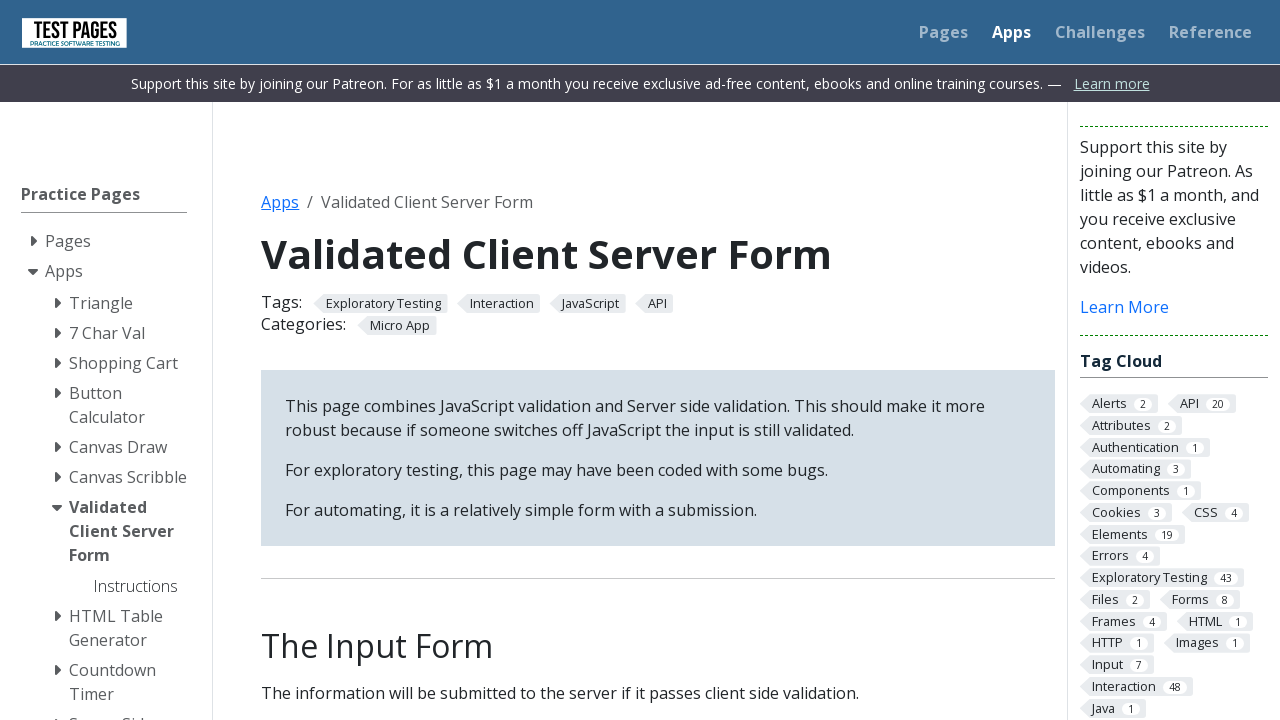

Filled first name field with 'Ahmed' on input[name='firstname']
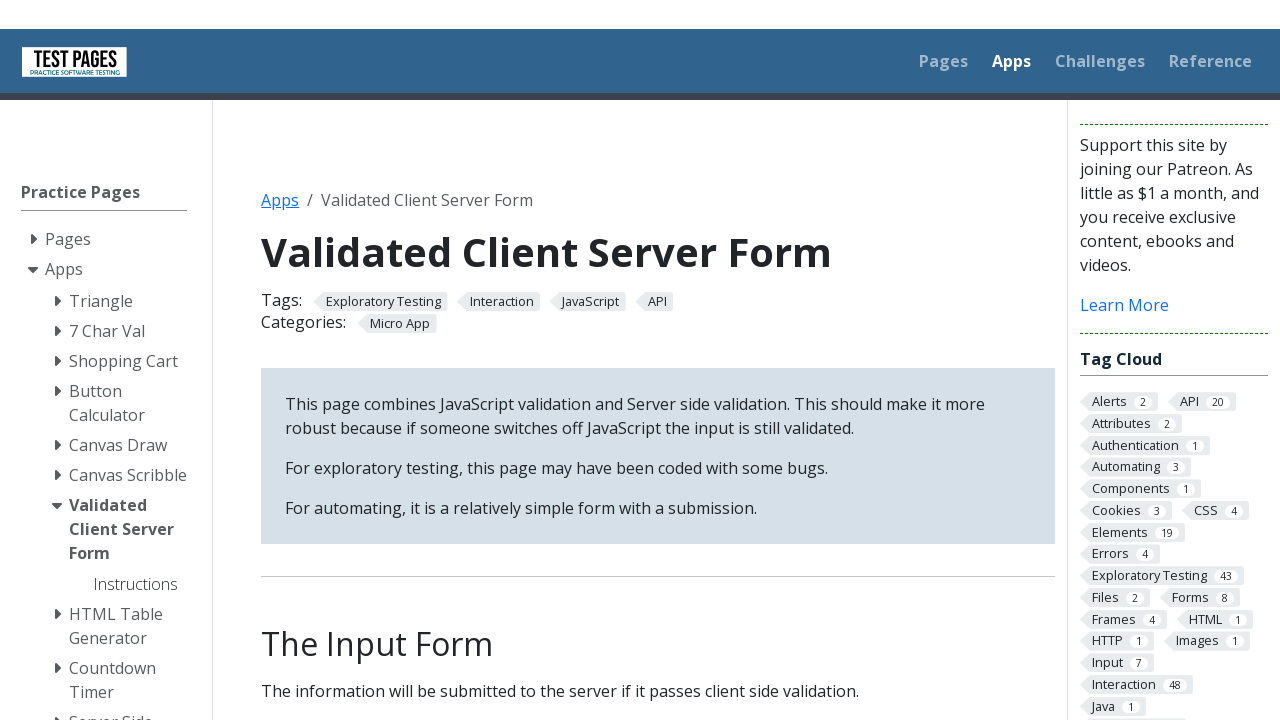

Filled last name field with 'Mustafa Abd Elaty' on input[name='surname']
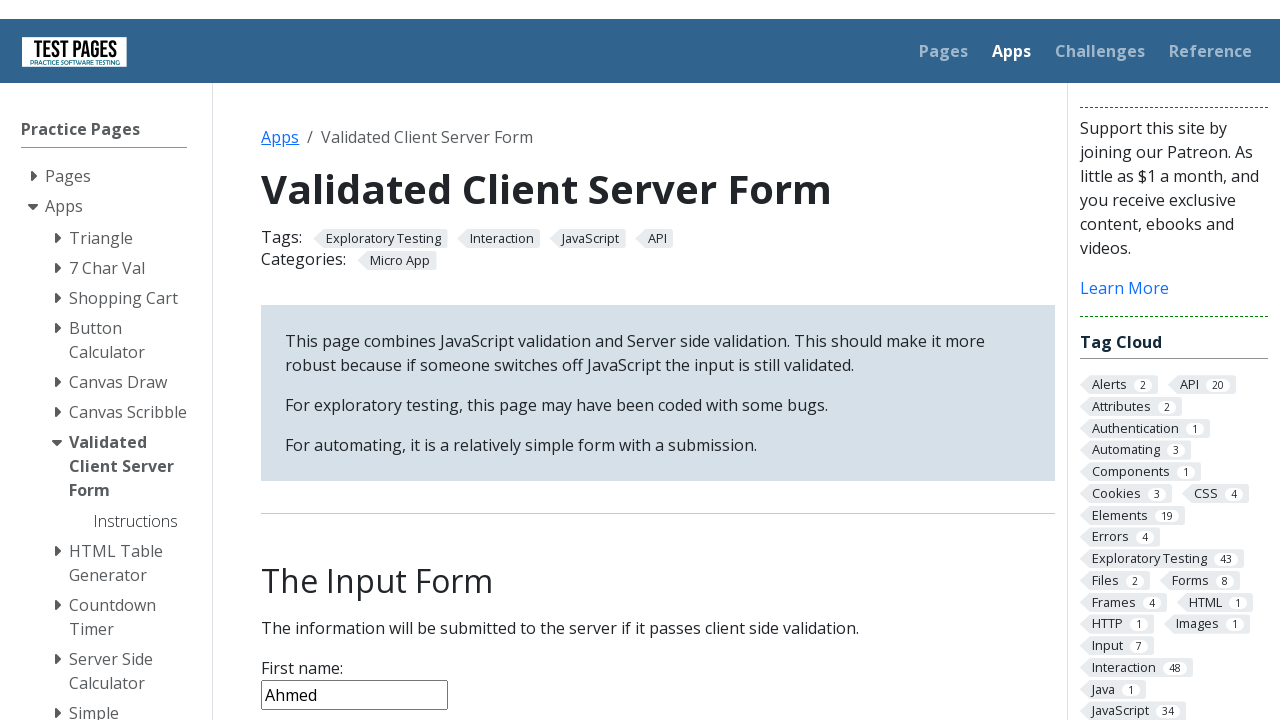

Filled age field with '21' on input[name='age']
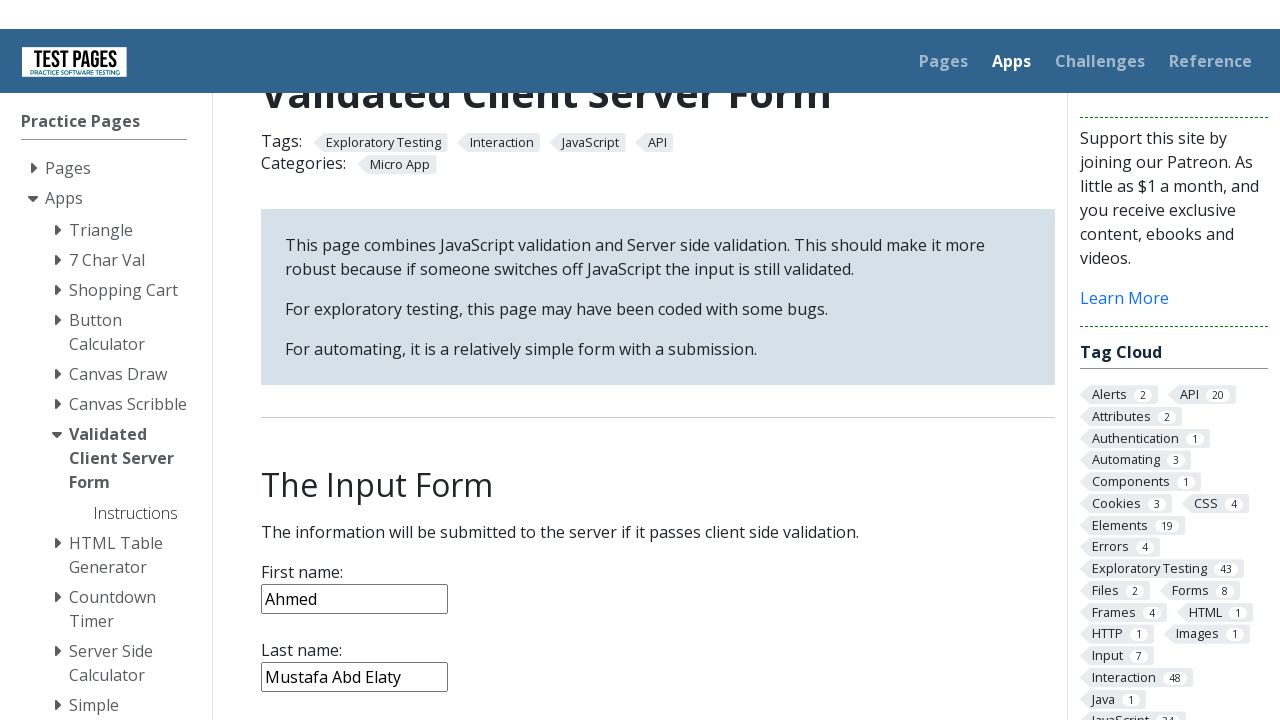

Selected 'Egypt' from country dropdown on select[name='country']
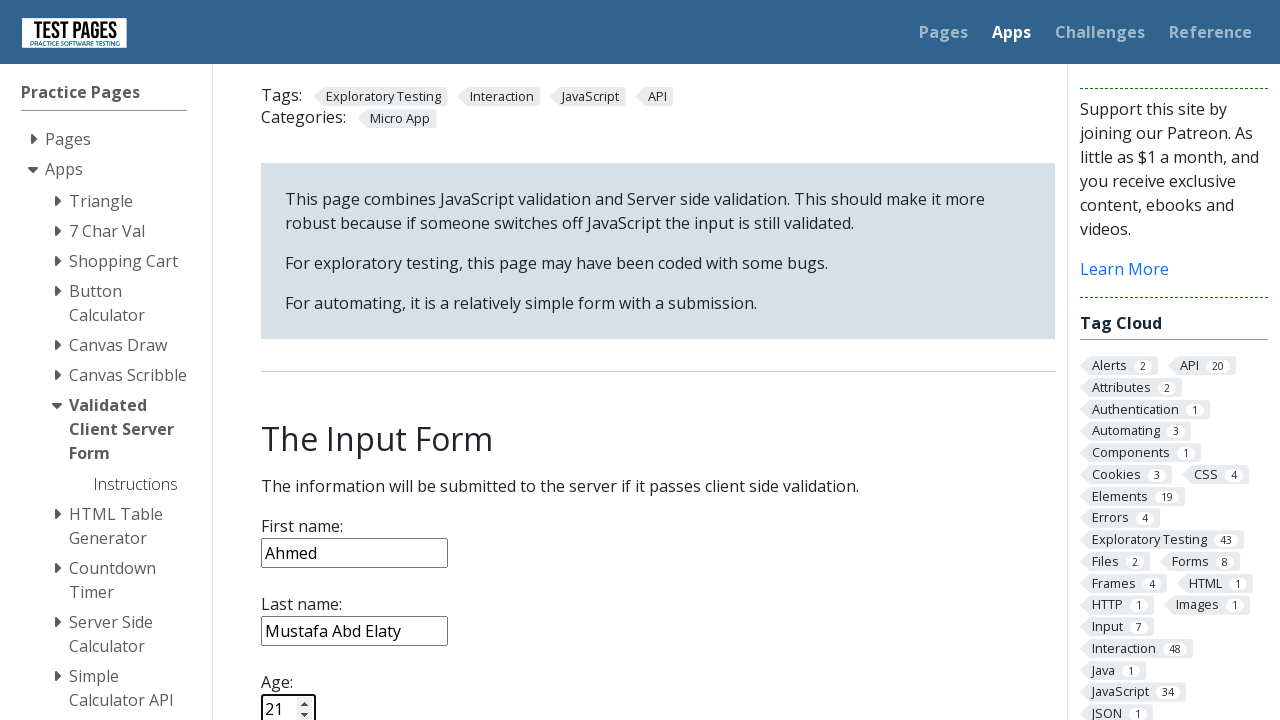

Filled notes field with 'This is a test note.' on textarea[name='notes']
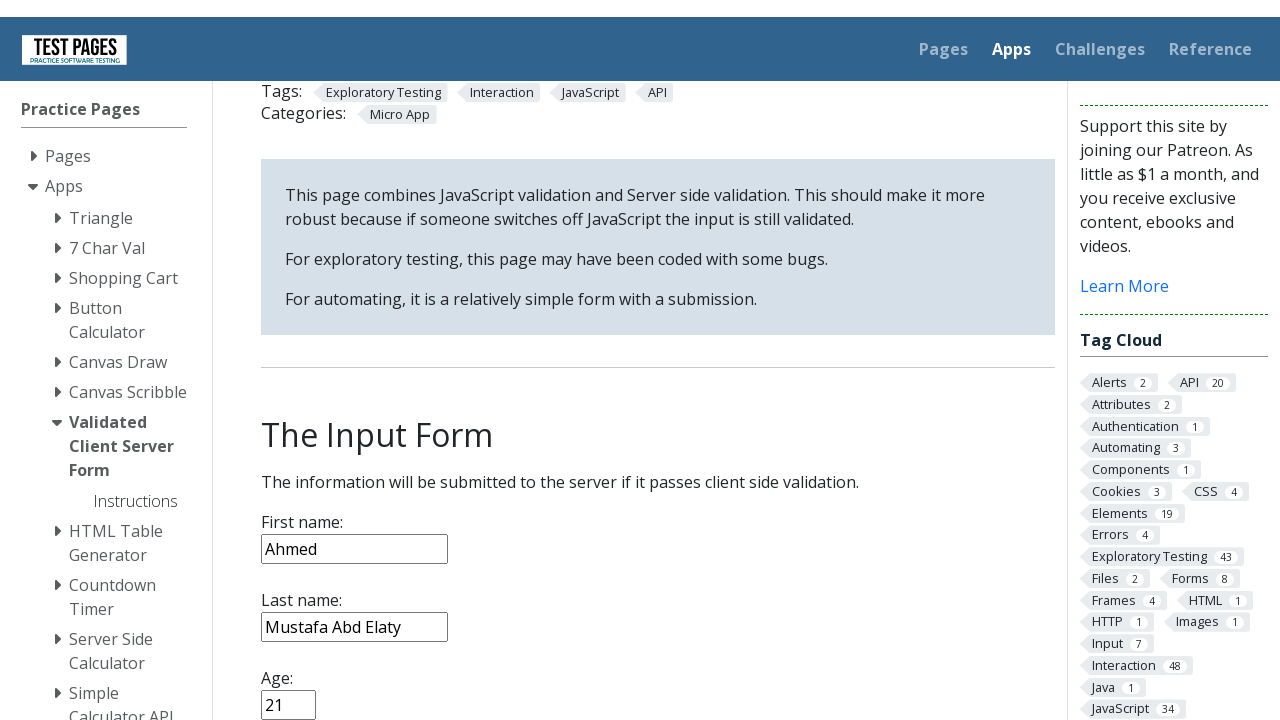

Clicked submit button to submit the form at (296, 368) on input[type='submit']
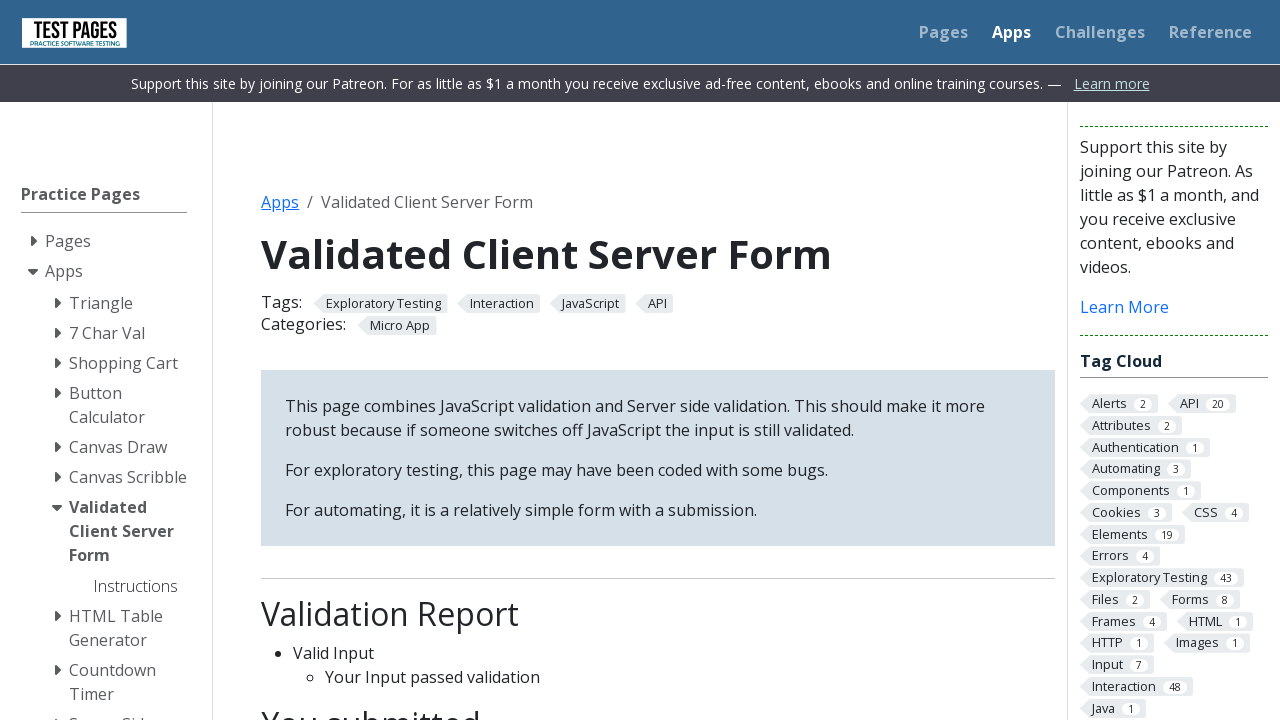

Form submission completed and page loaded
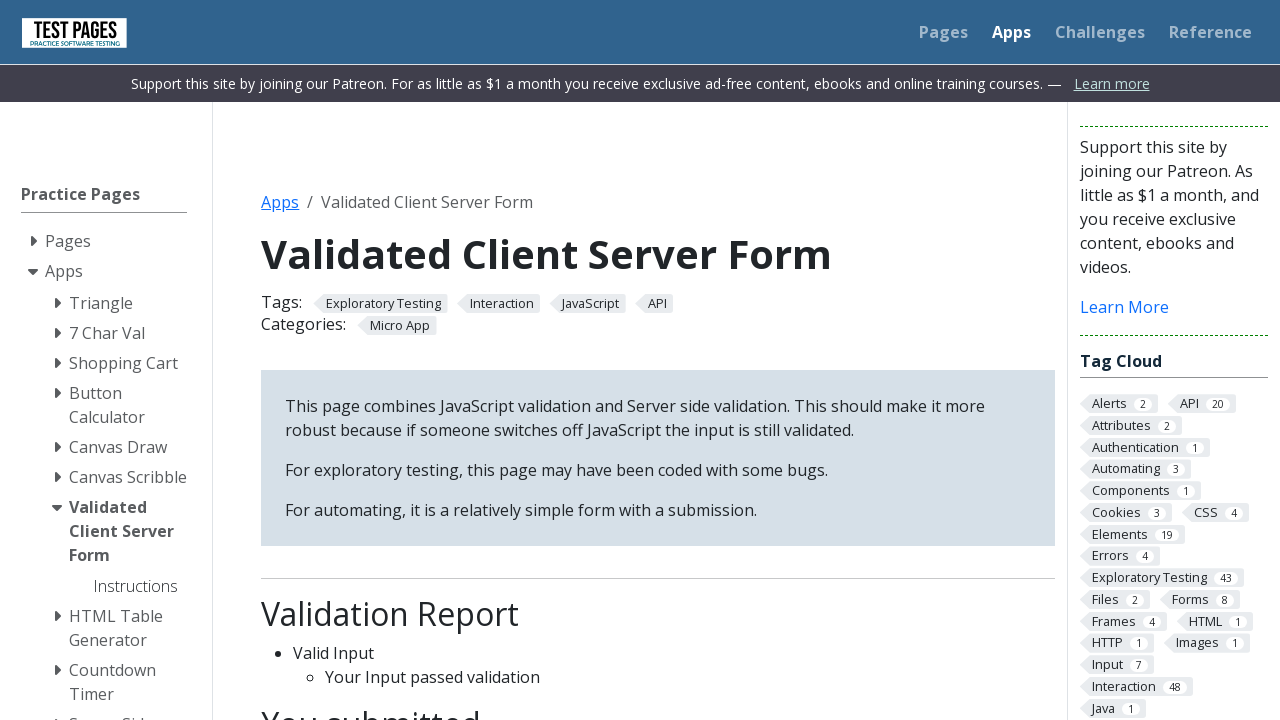

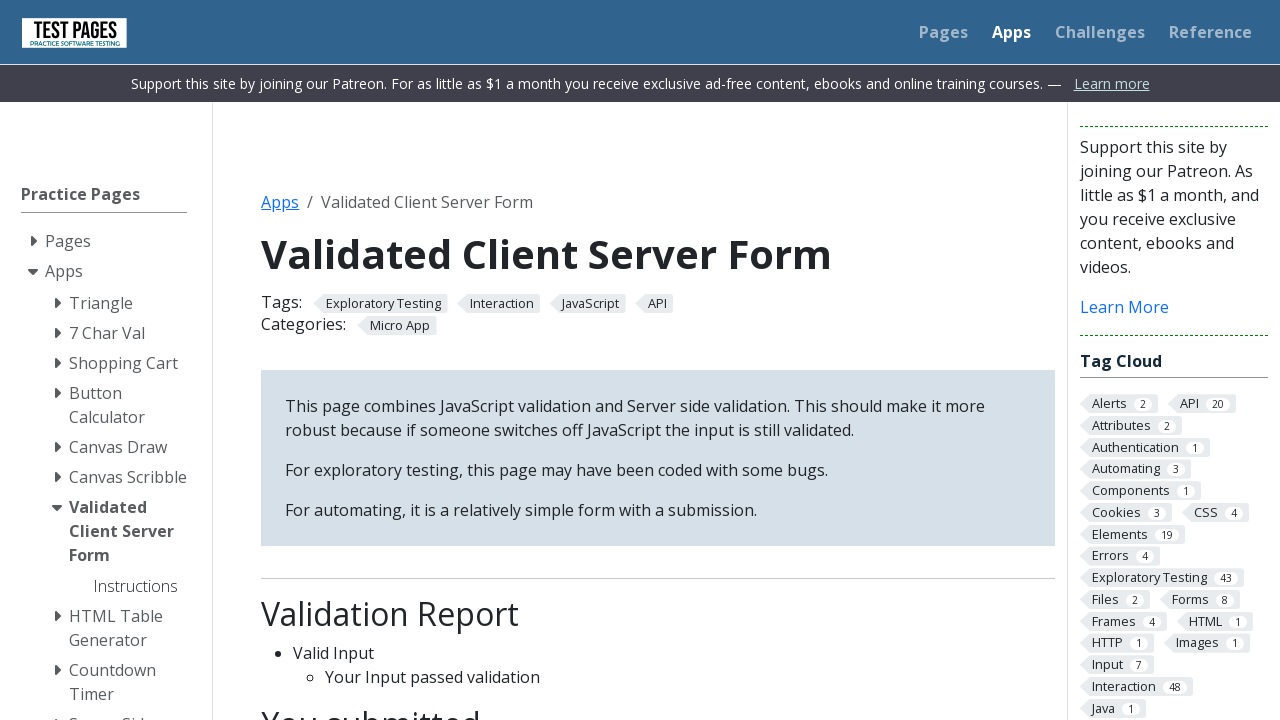